Tests the add/remove elements functionality by clicking the Add Element button multiple times to create Delete buttons, then removing them to verify the count changes correctly

Starting URL: http://the-internet.herokuapp.com/add_remove_elements/

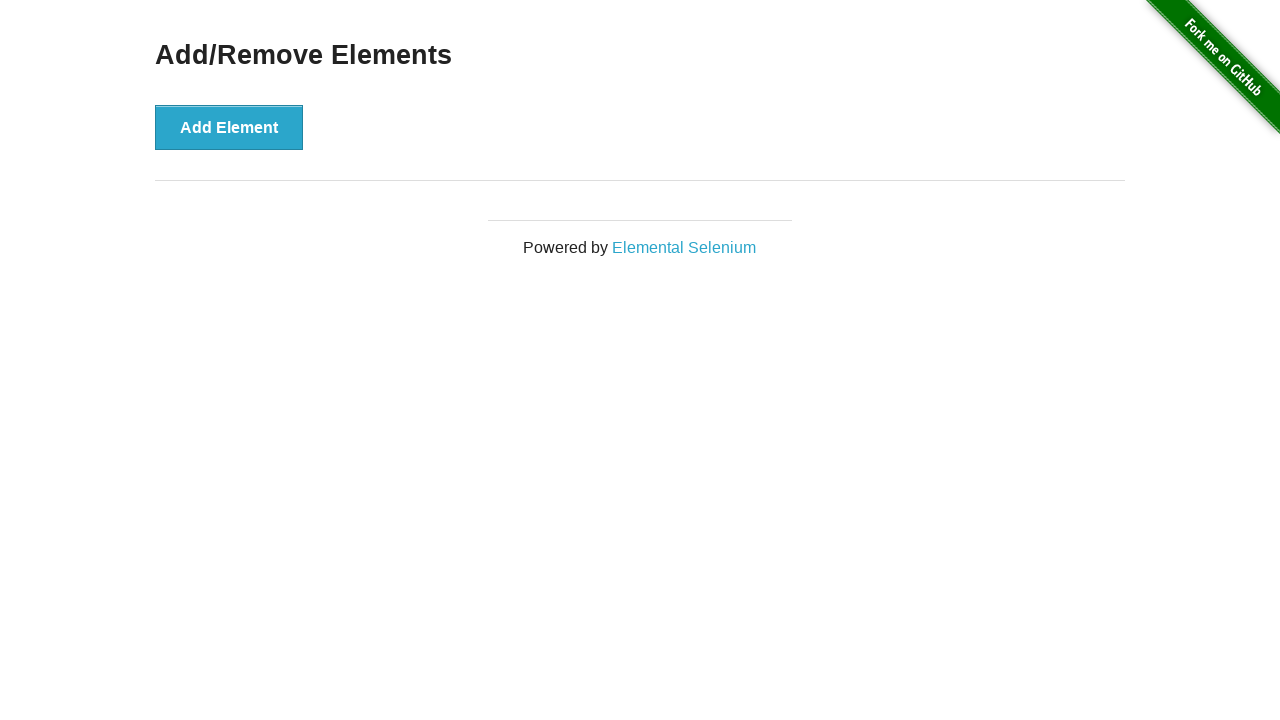

Located all Delete buttons on page
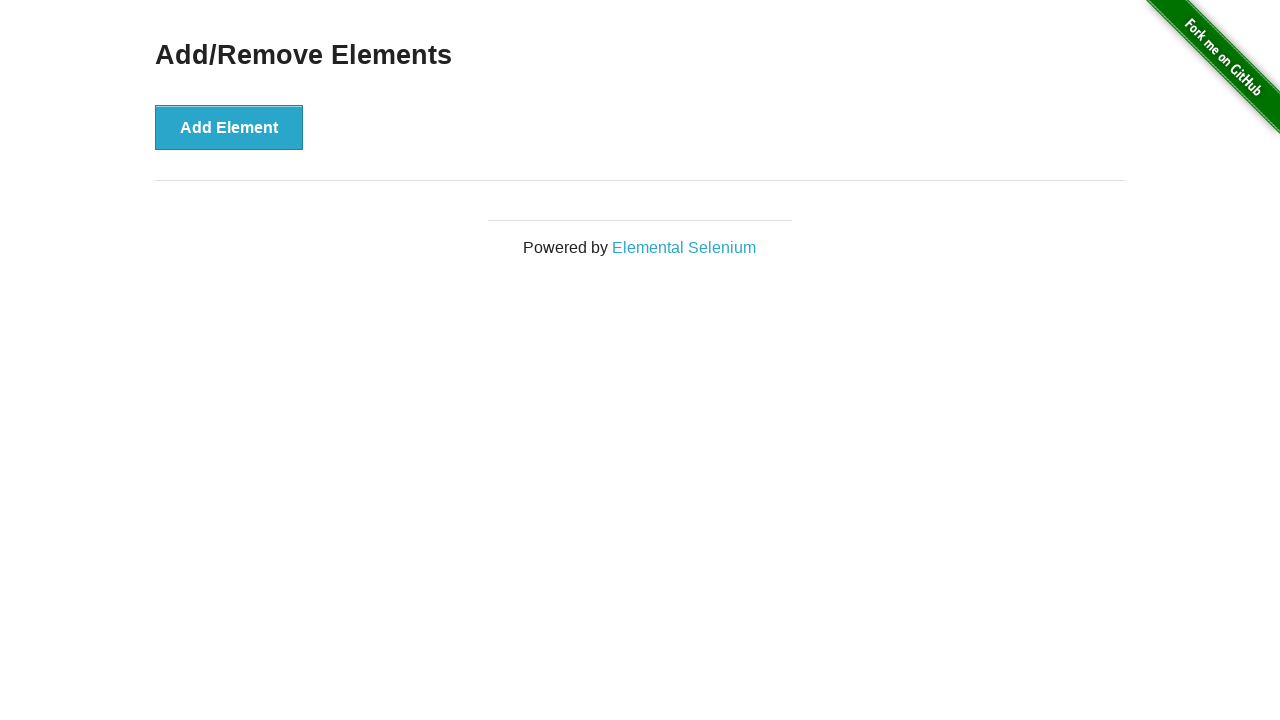

Verified no Delete buttons exist initially
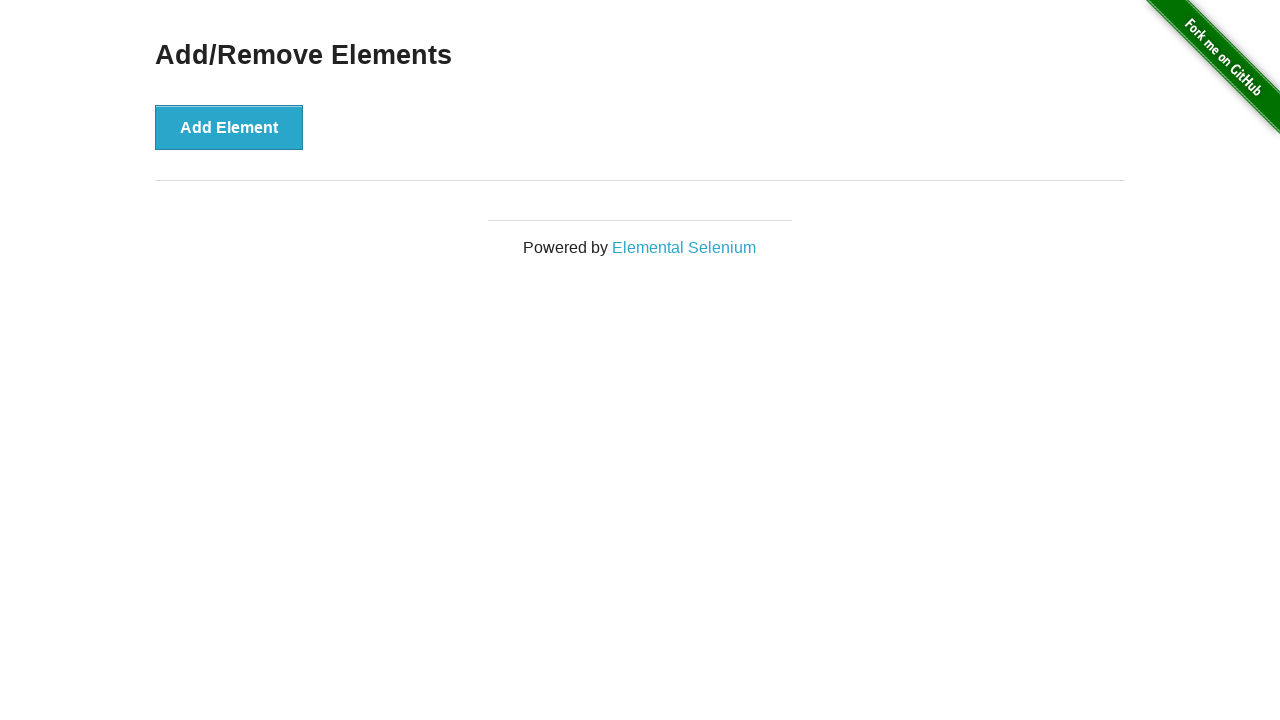

Located Add Element button
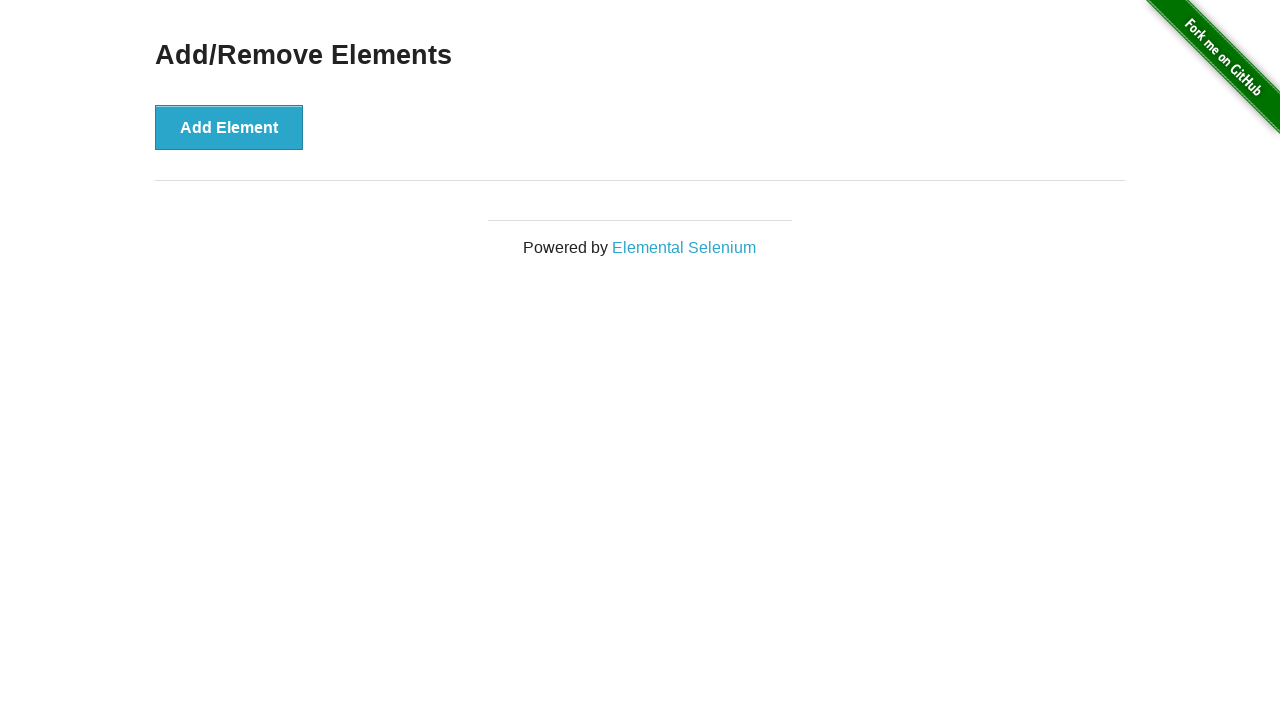

Clicked Add Element button (first time) at (229, 127) on button:text('Add Element')
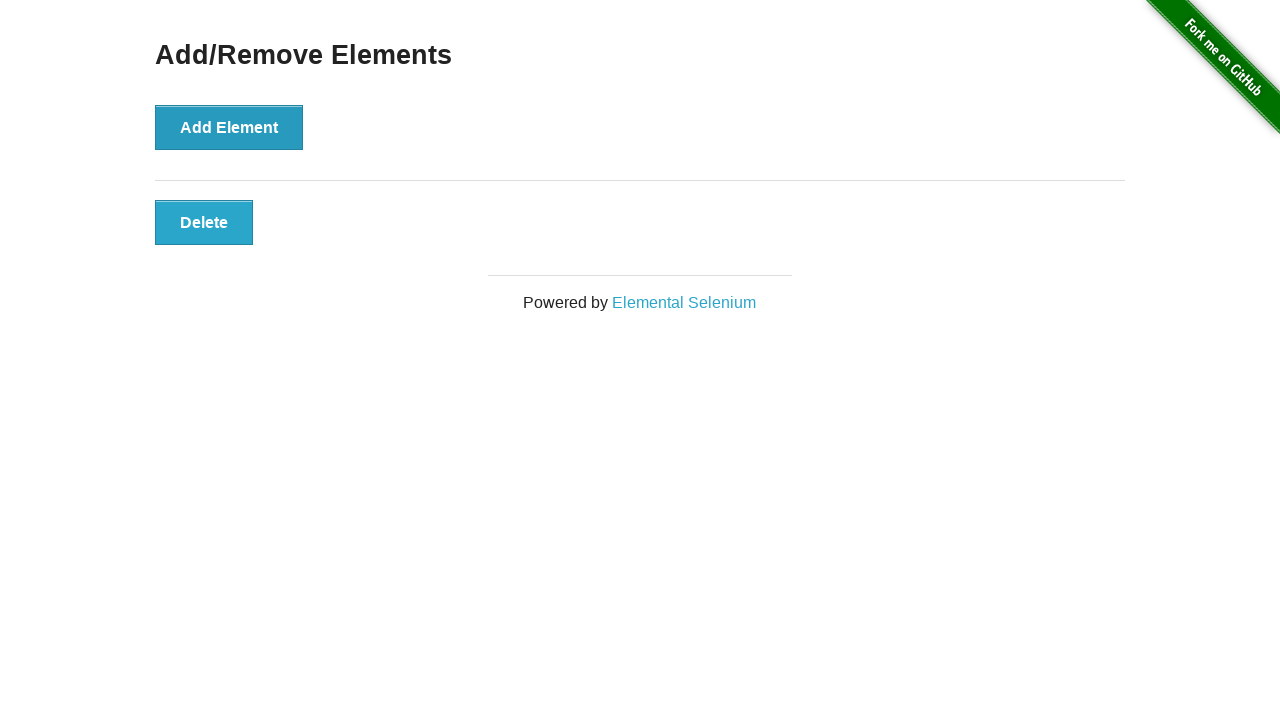

Clicked Add Element button (second time) at (229, 127) on button:text('Add Element')
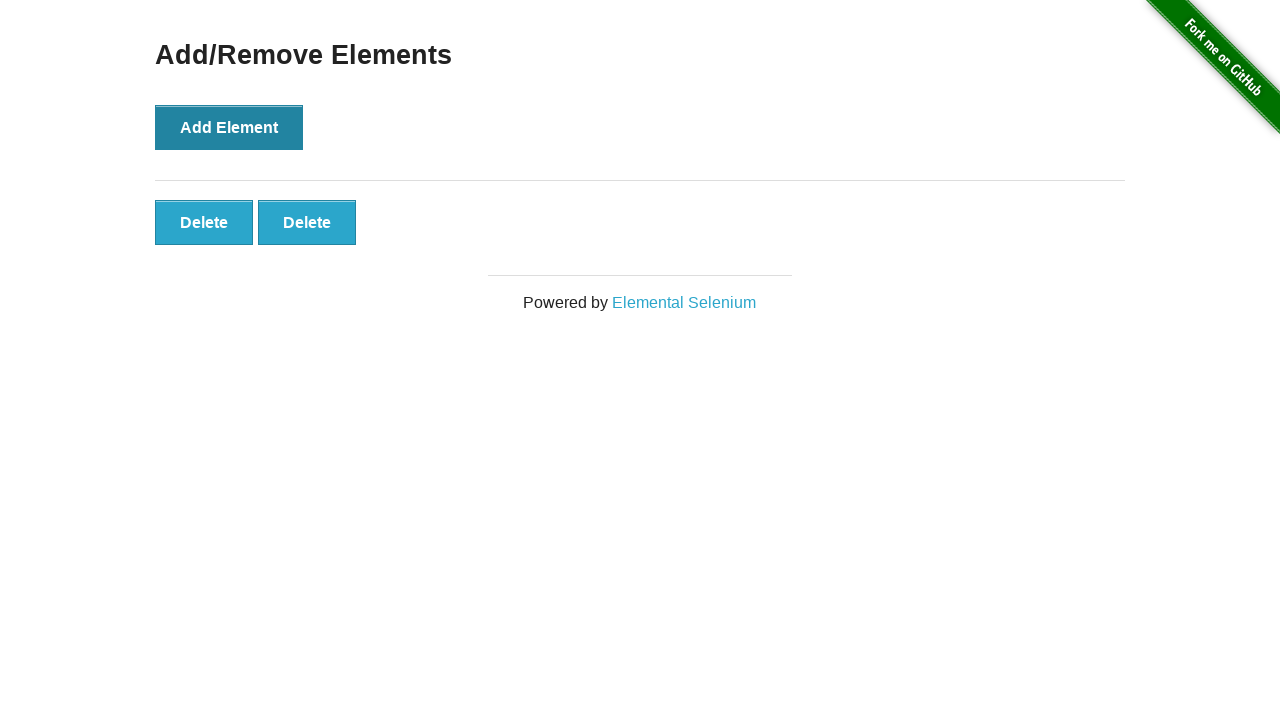

Located all Delete buttons after adding 2 elements
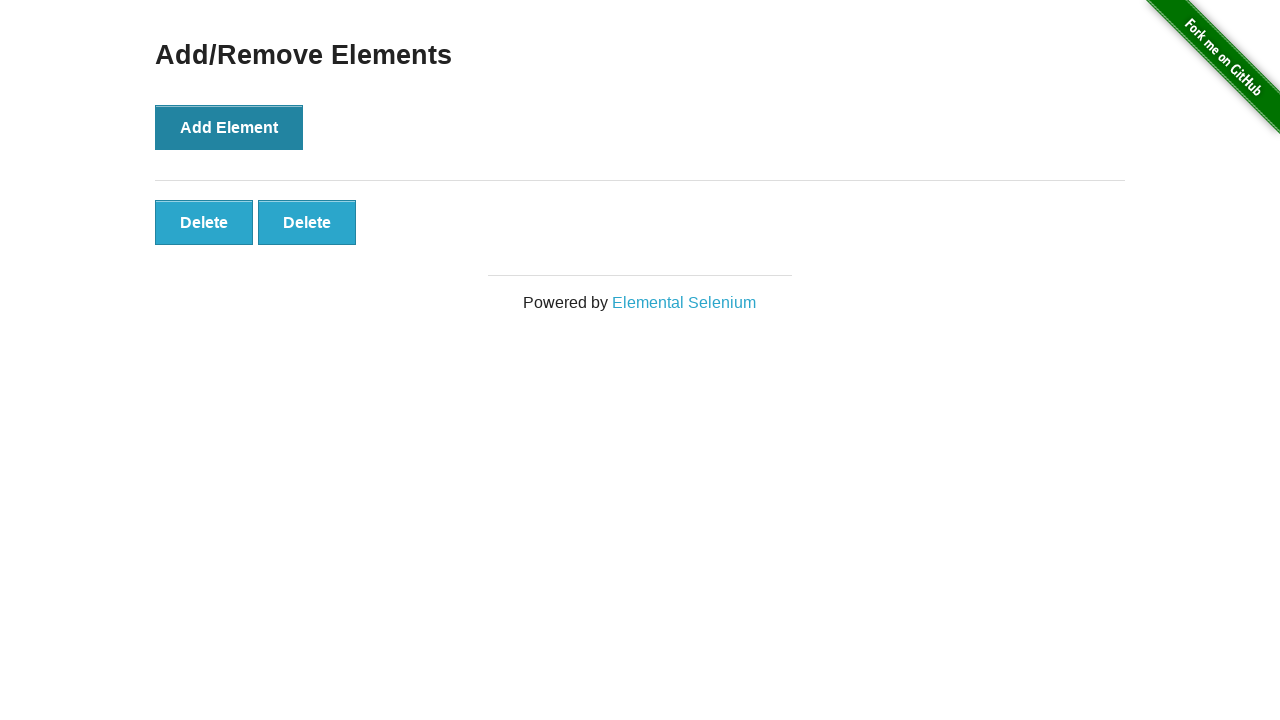

Verified 2 Delete buttons exist
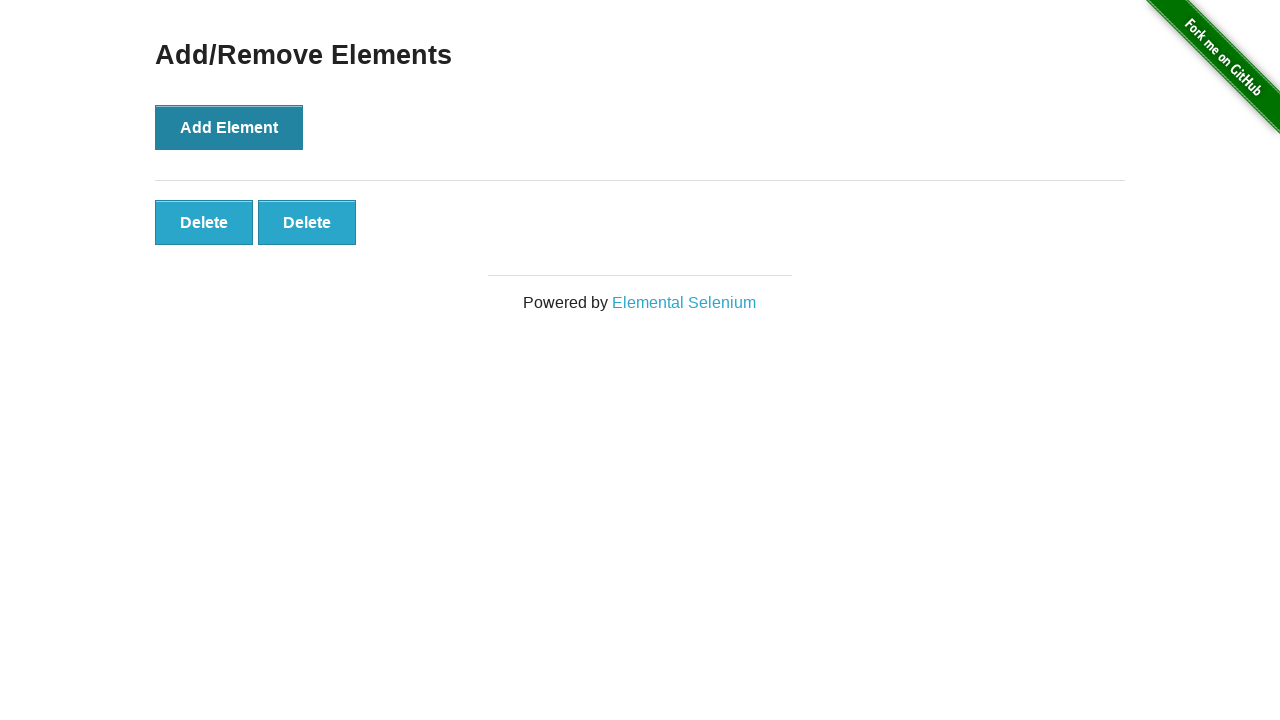

Clicked first Delete button to remove element at (204, 222) on button:text('Delete') >> nth=0
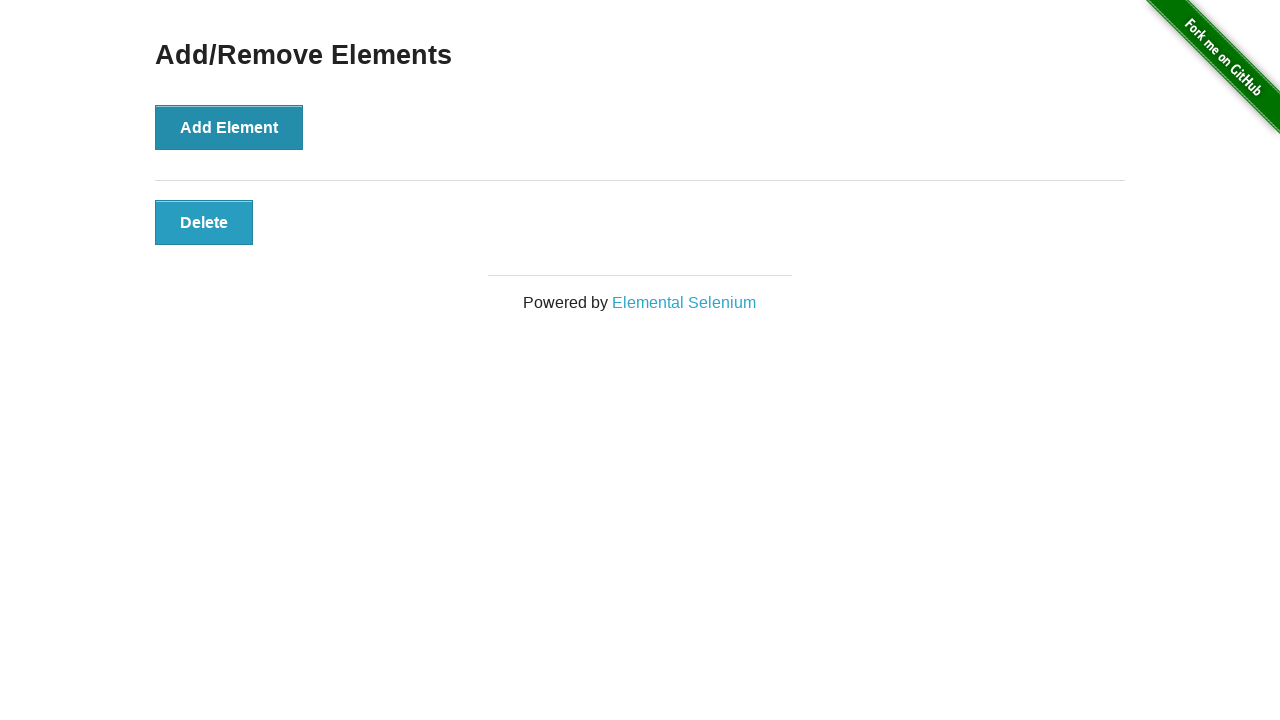

Located all remaining Delete buttons
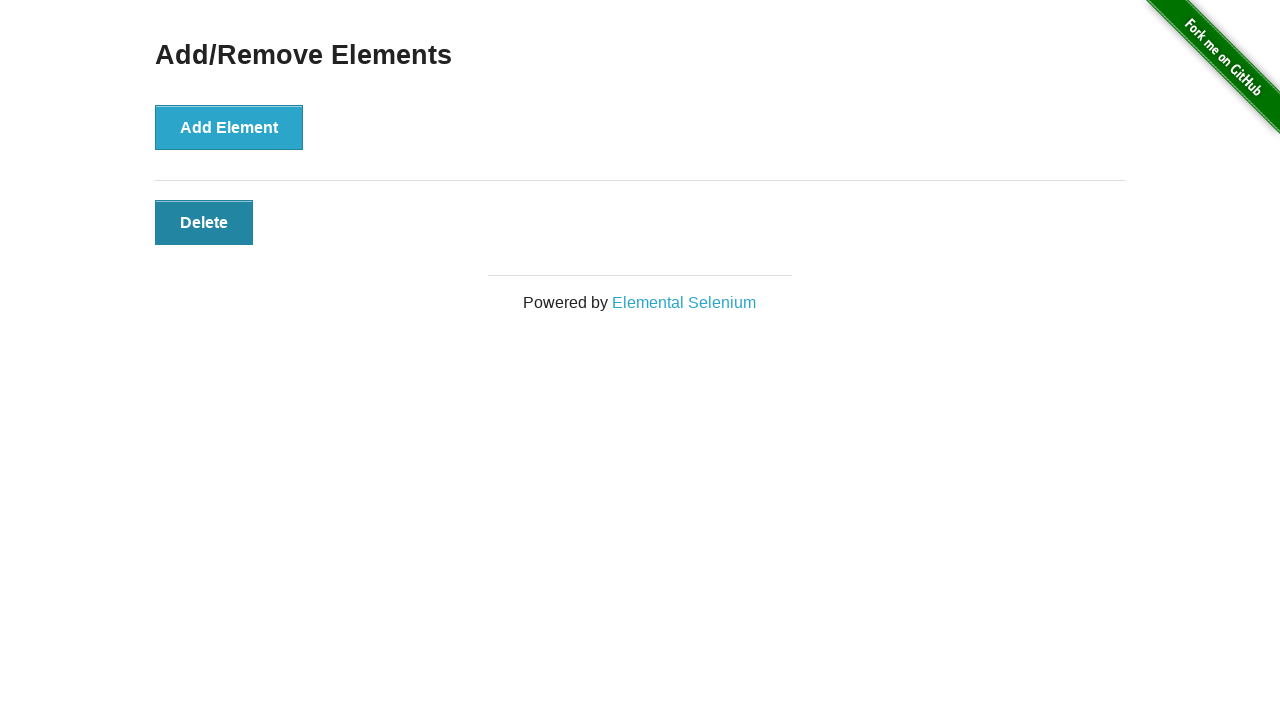

Verified 1 Delete button remains after deletion
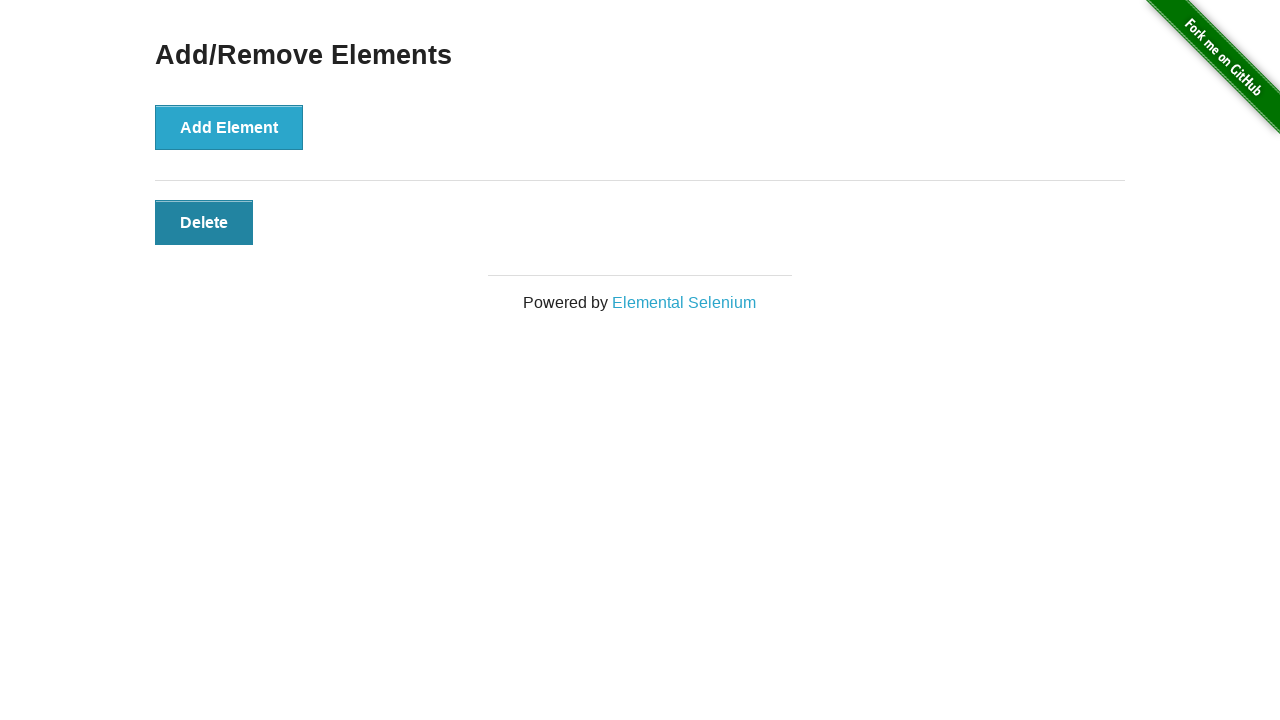

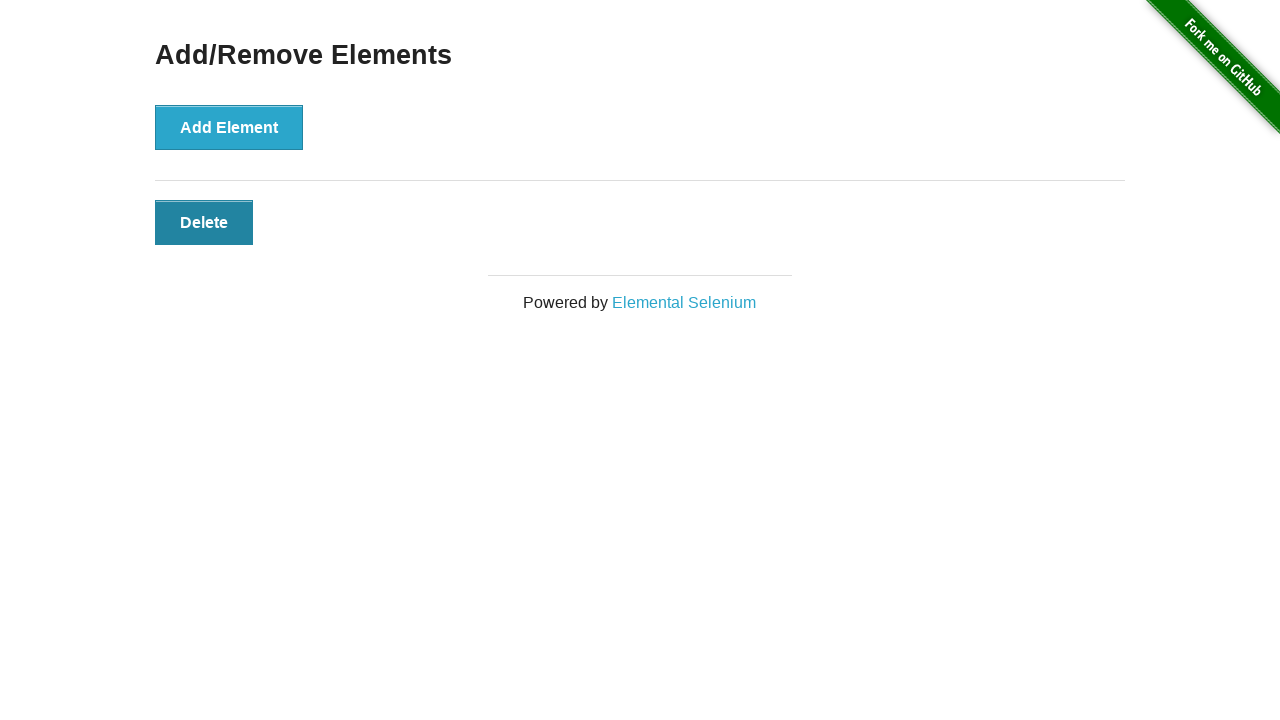